Tests iframe switching and JavaScript alert handling by navigating to a W3Schools tryit page, switching to the result iframe, clicking a button that triggers an alert, and accepting the alert.

Starting URL: https://www.w3schools.com/js/tryit.asp?filename=tryjs_alert

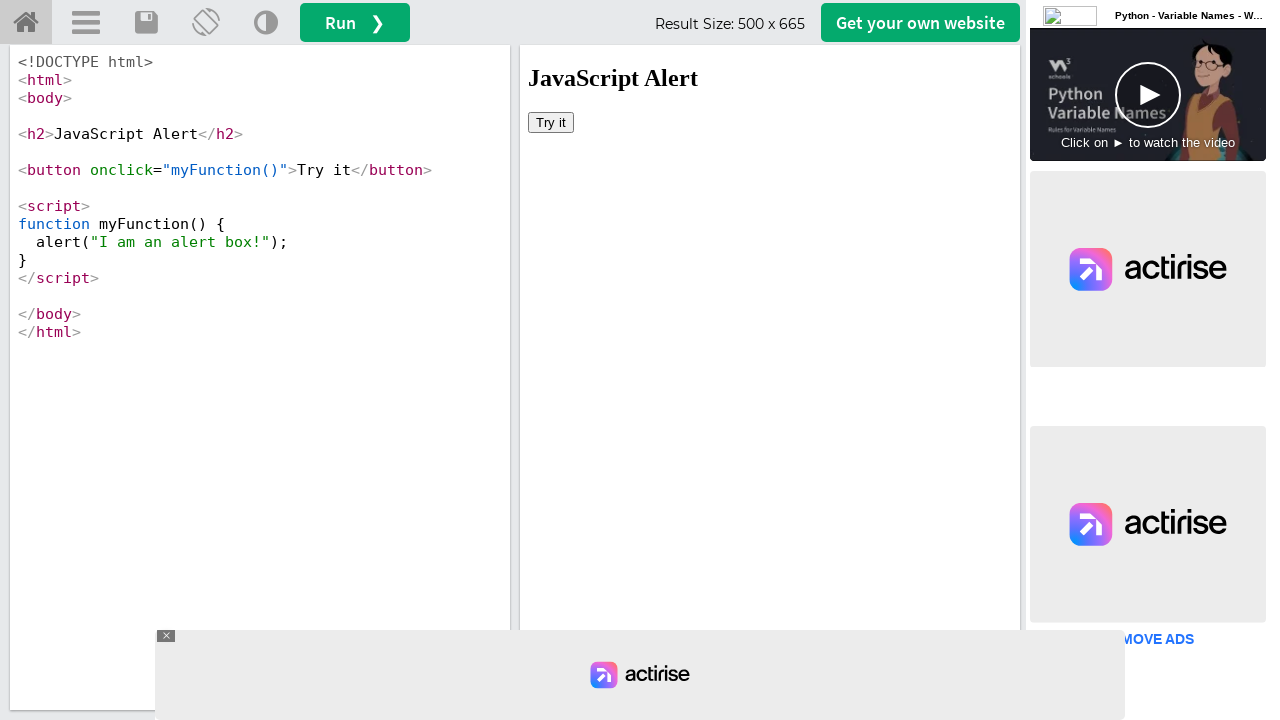

Located the iframeResult frame
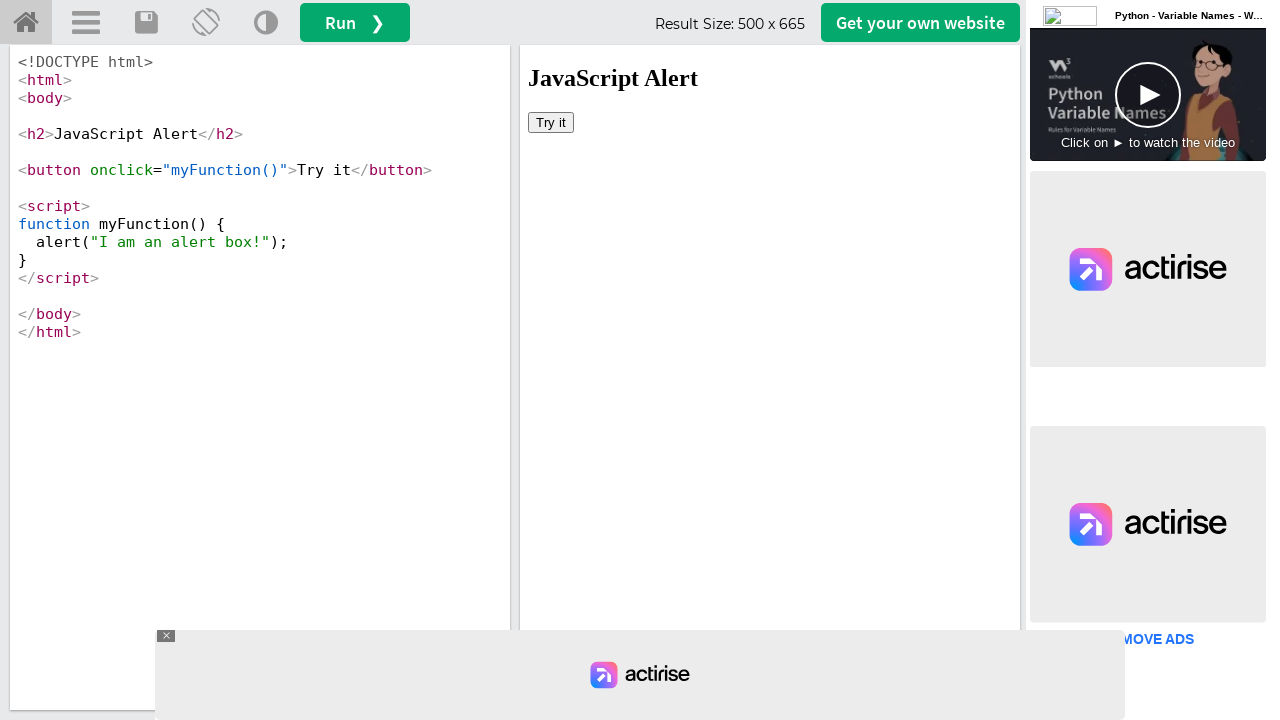

Clicked the button in the iframe that triggers the alert at (551, 122) on #iframeResult >> internal:control=enter-frame >> xpath=/html/body/button
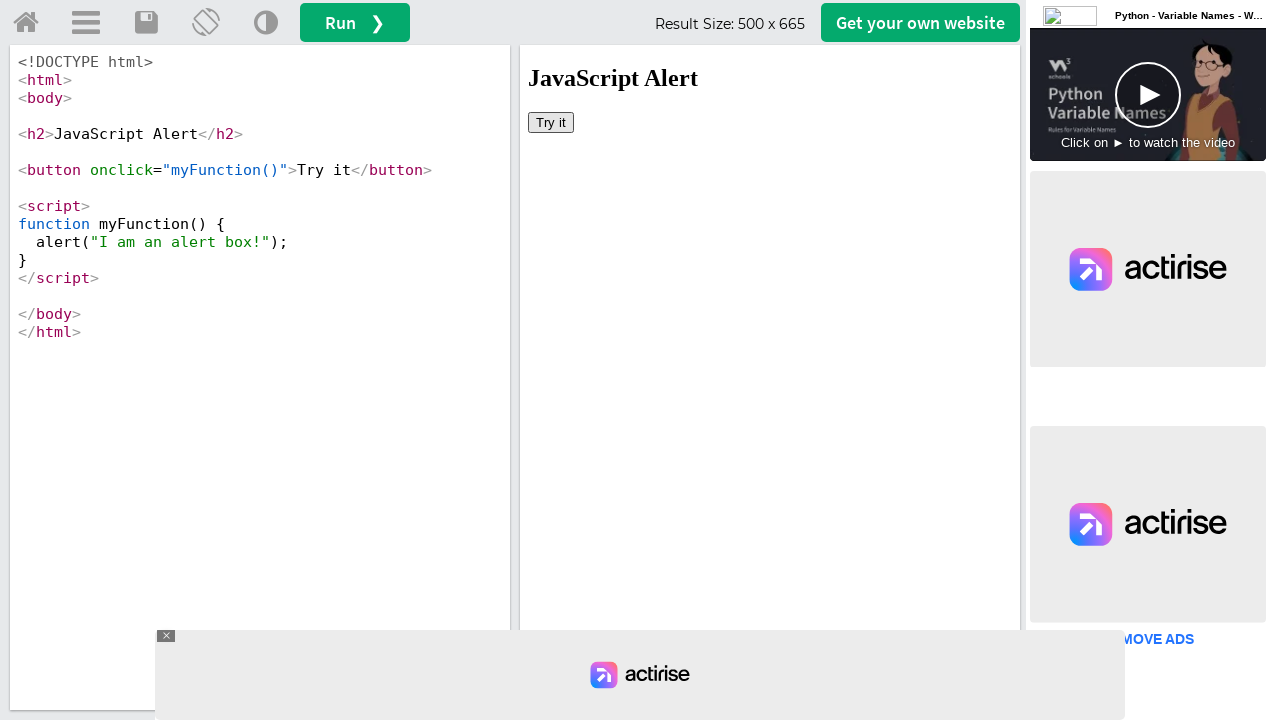

Set up dialog handler to accept alerts
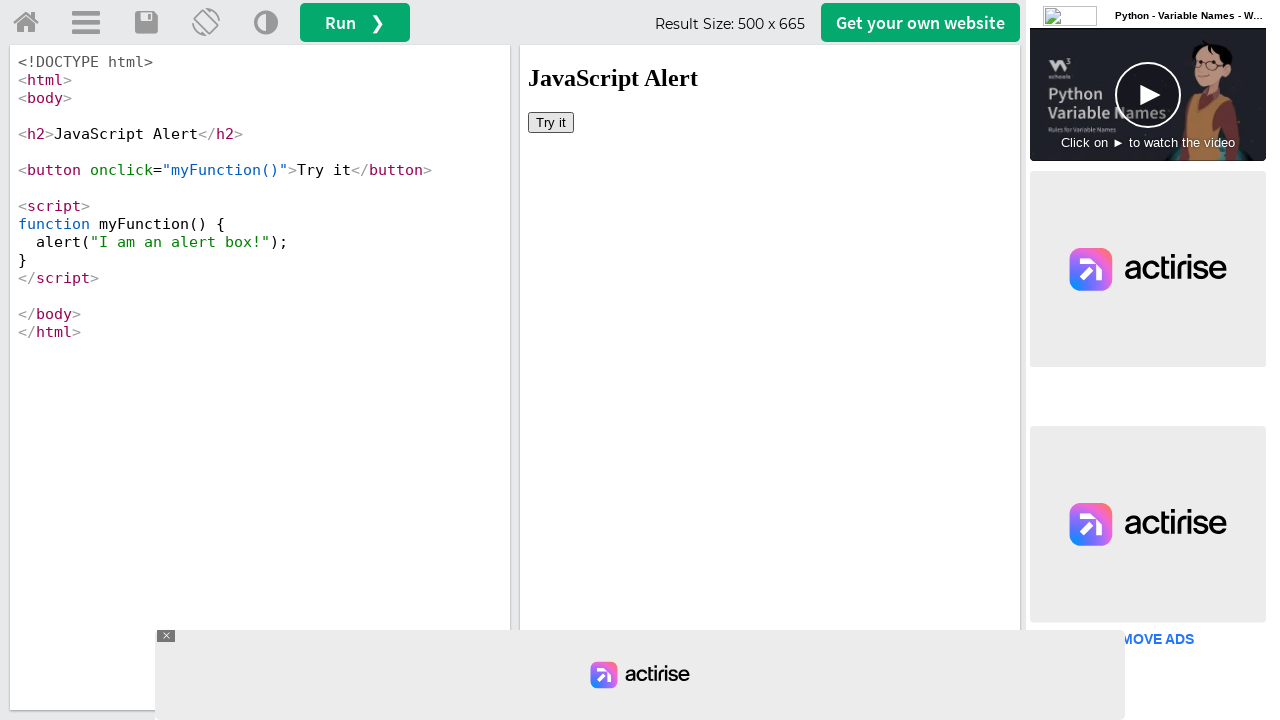

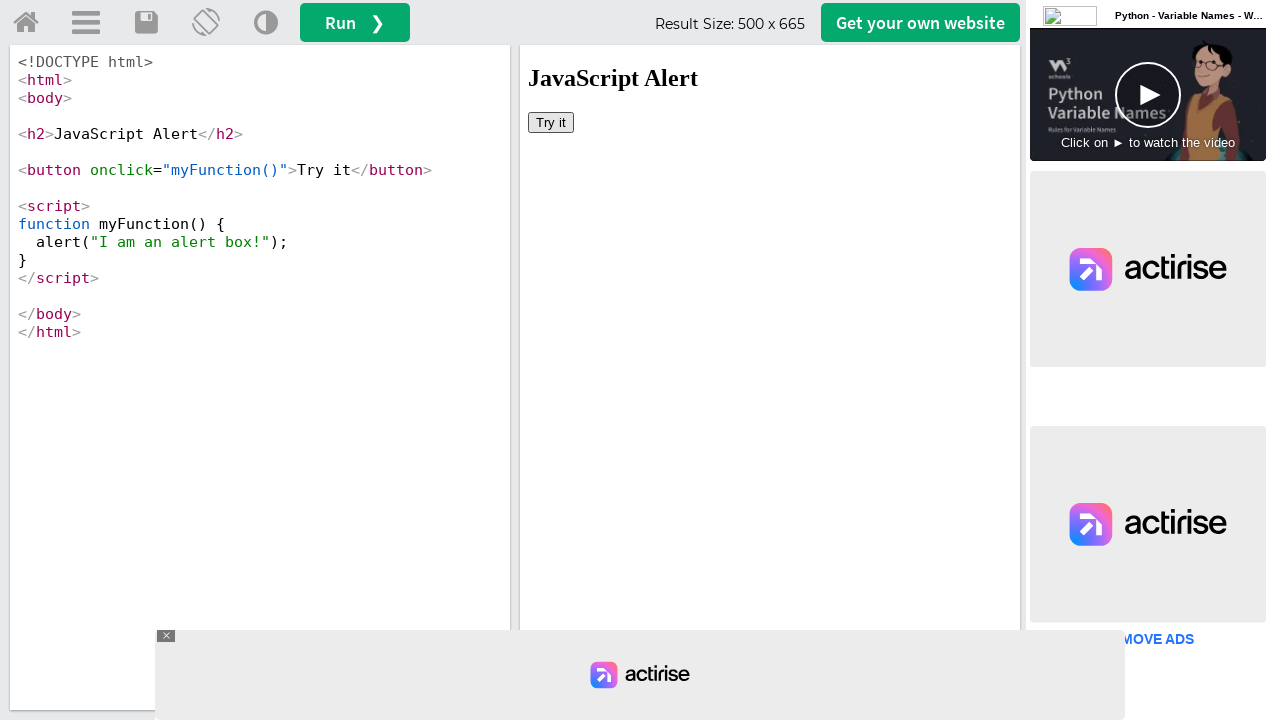